Tests JavaScript prompt alert functionality on W3Schools by clicking a button to trigger a prompt, entering a name, accepting the alert, and verifying the entered text appears on the page.

Starting URL: https://www.w3schools.com/js/tryit.asp?filename=tryjs_prompt

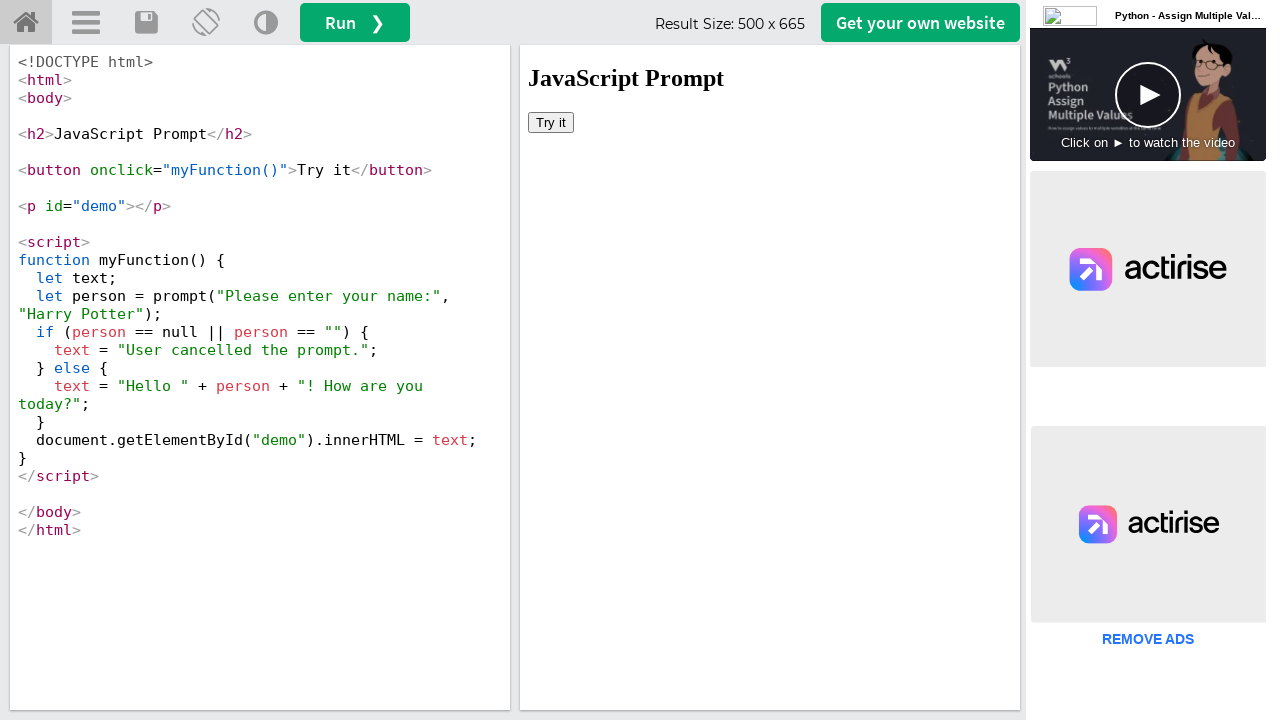

Located iframe with ID 'iframeResult'
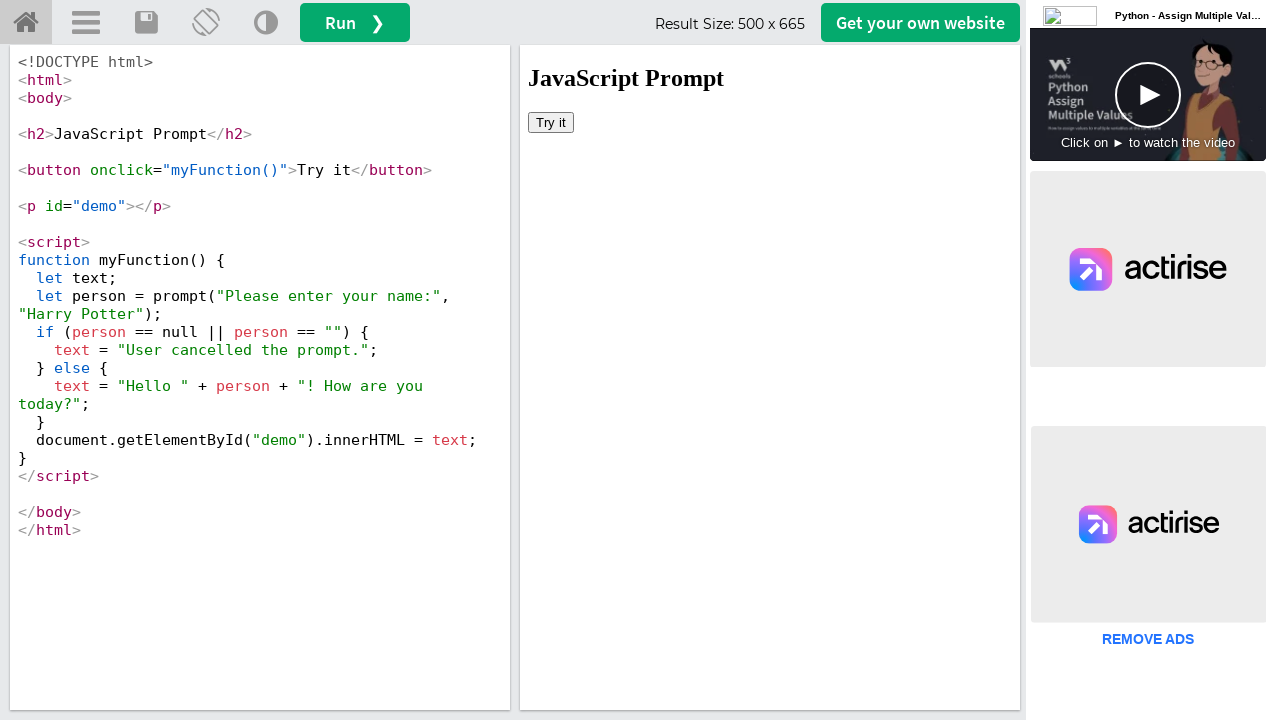

Set up dialog handler to accept prompt with text 'Siva'
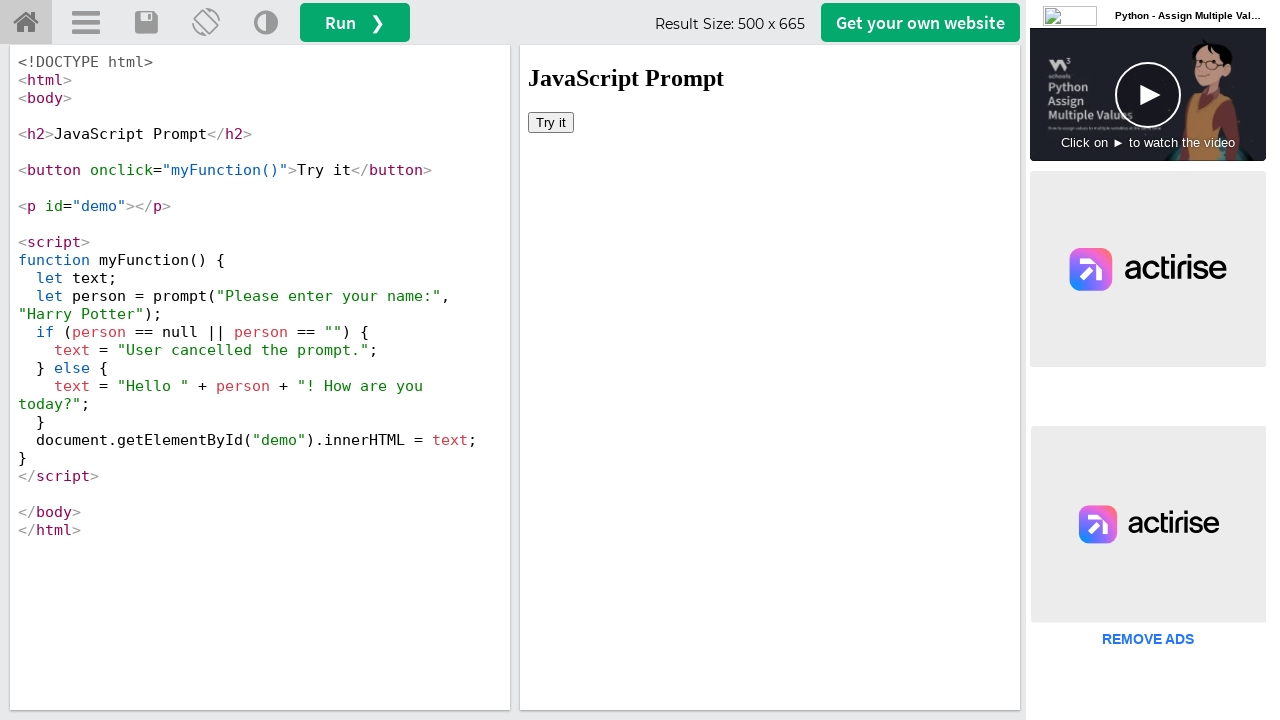

Clicked button to trigger JavaScript prompt alert at (551, 122) on #iframeResult >> internal:control=enter-frame >> button
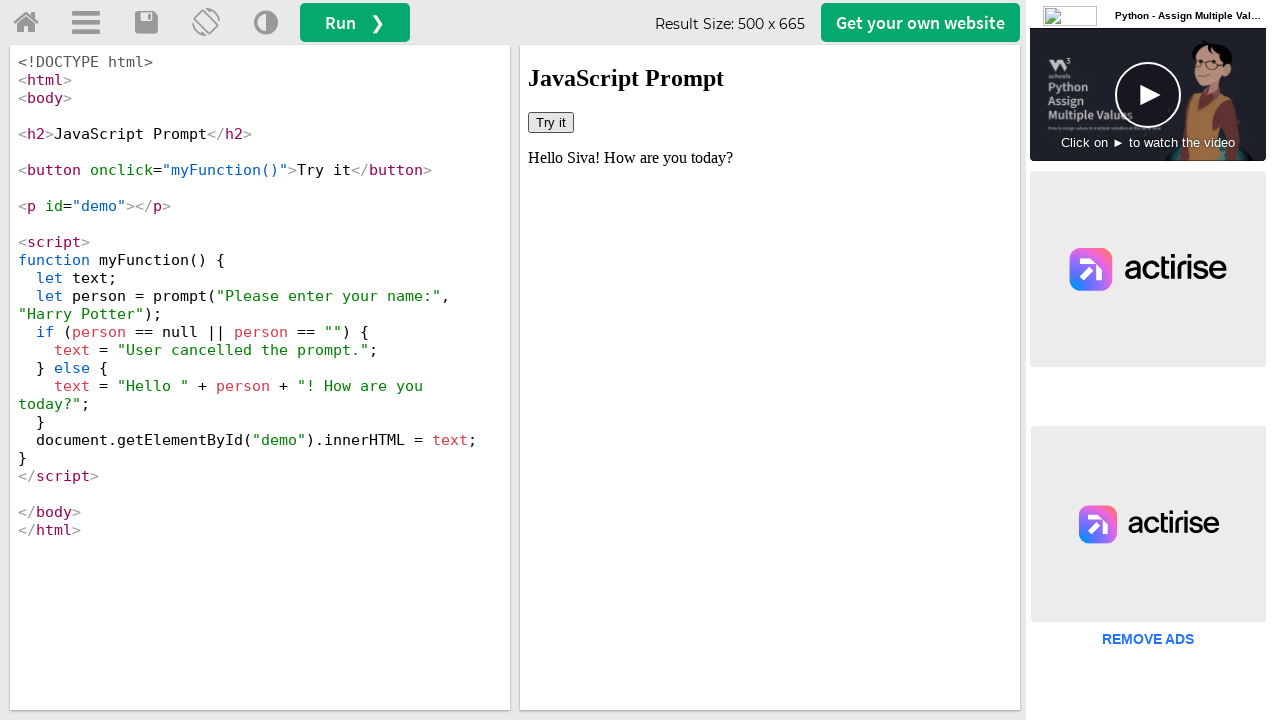

Waited 500ms for DOM update after alert
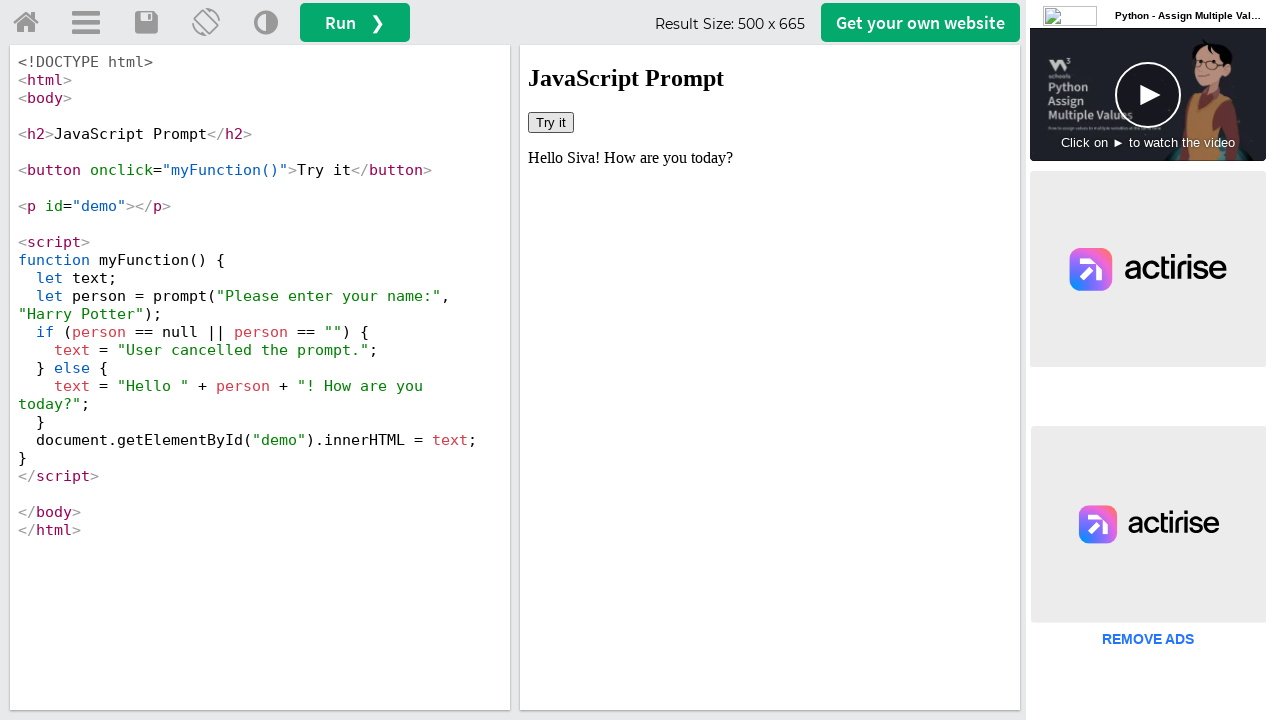

Retrieved text content from #demo element
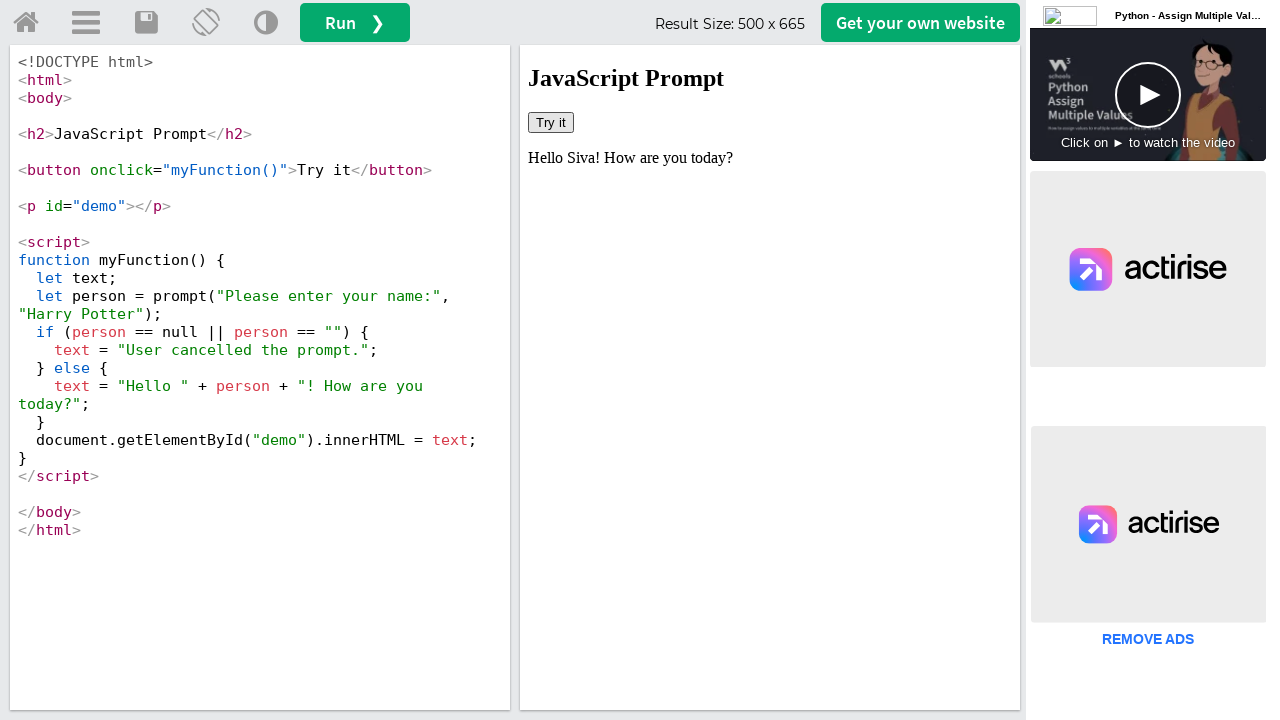

Verified that entered name 'Siva' appears in result text
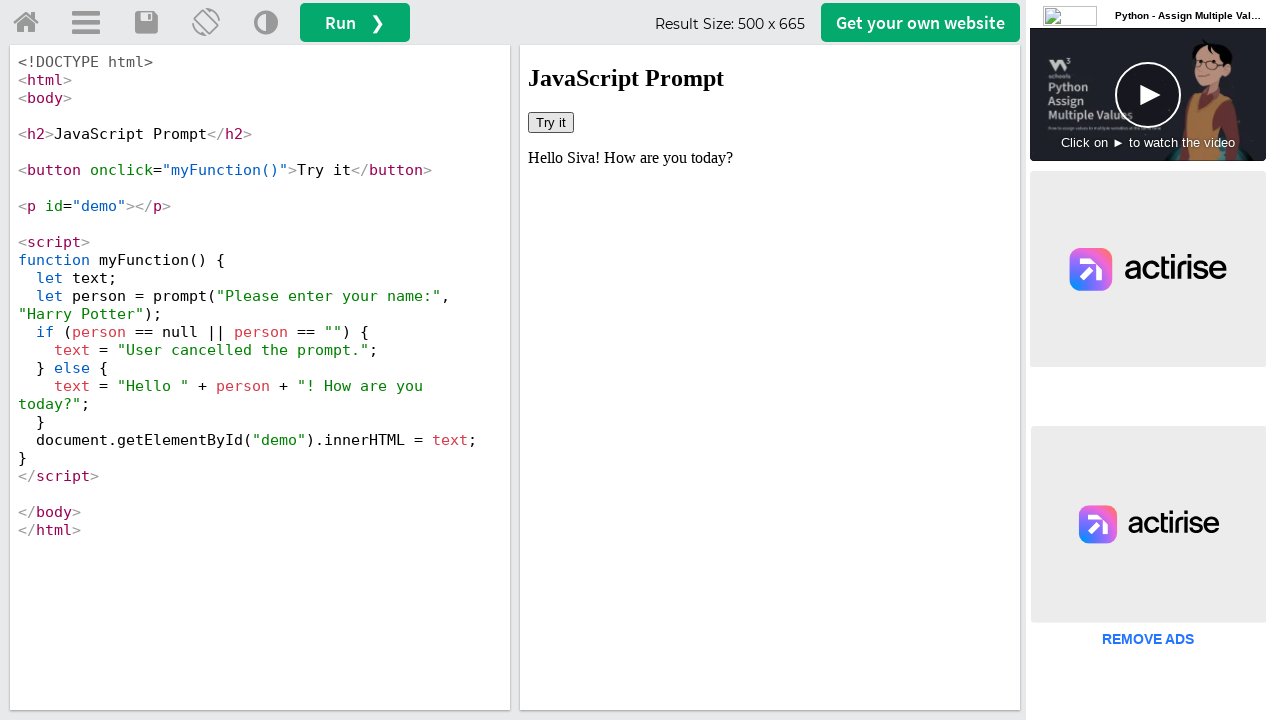

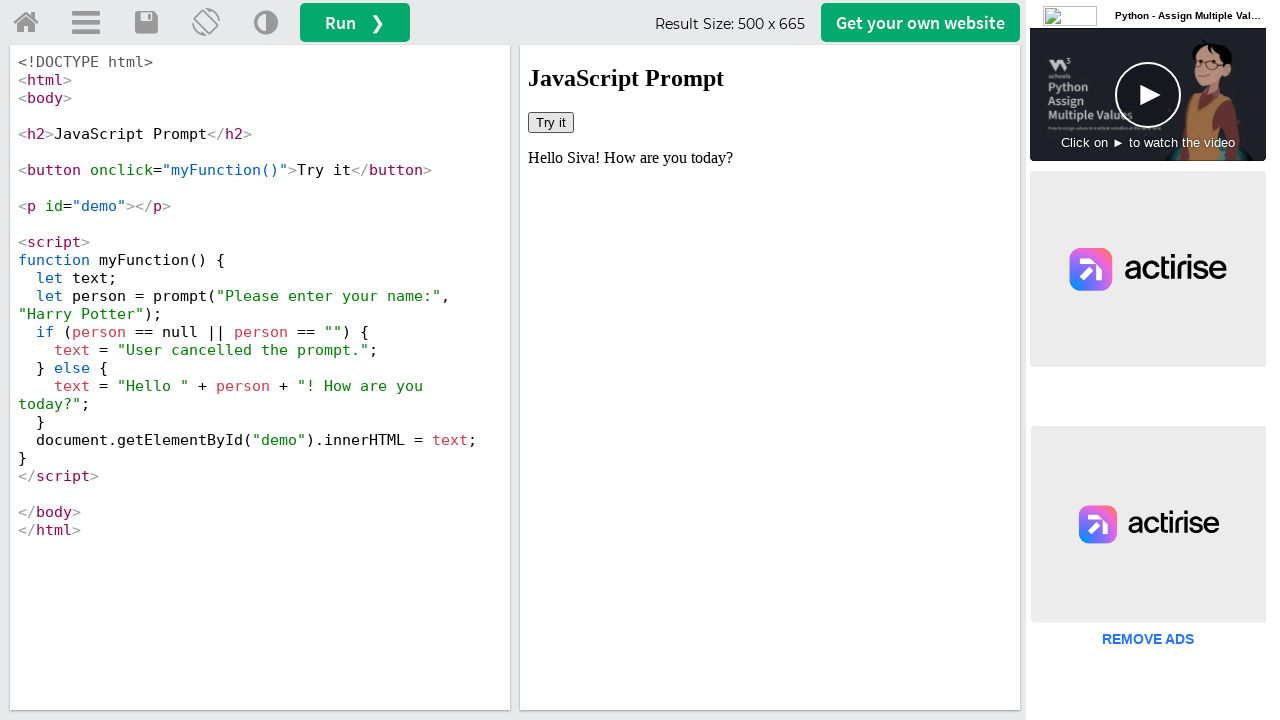